Tests CPF generation with formatting points by clicking the checkbox for points, generating a CPF, and verifying the output format includes dots and dash.

Starting URL: https://www.geradordecpf.org/

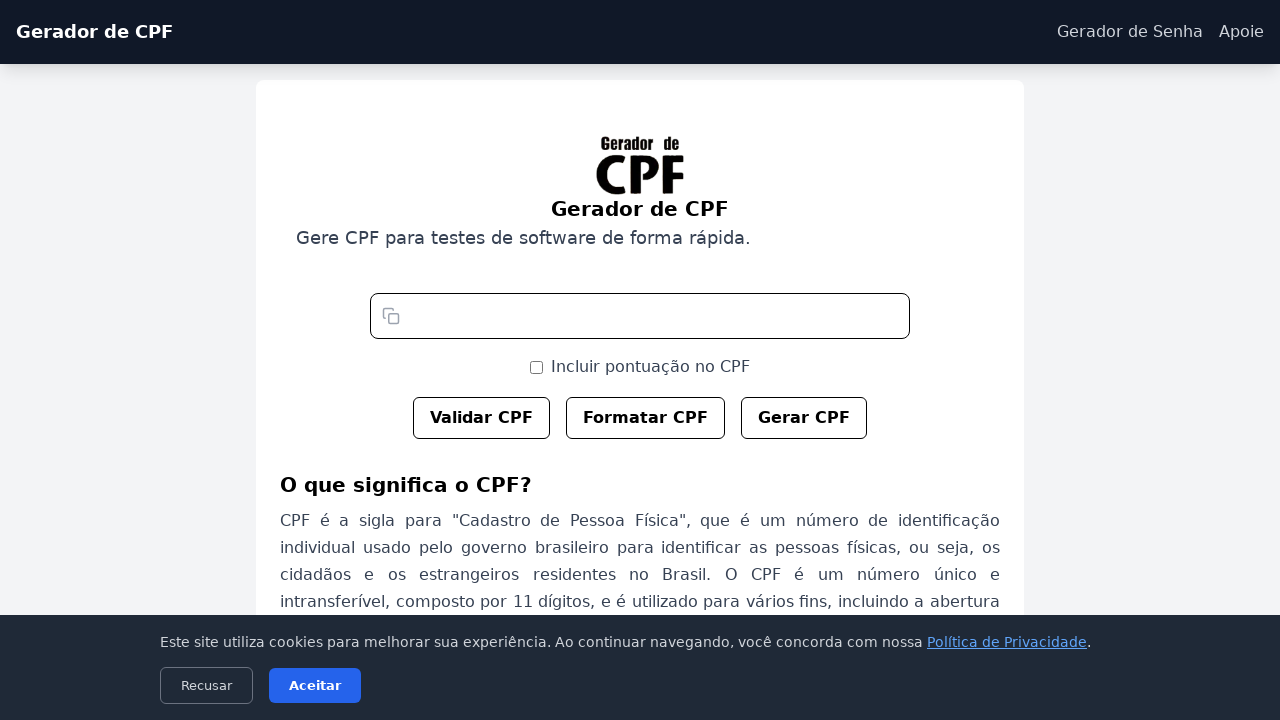

Clicked checkbox to enable points/formatting in CPF at (536, 367) on #cbPontos
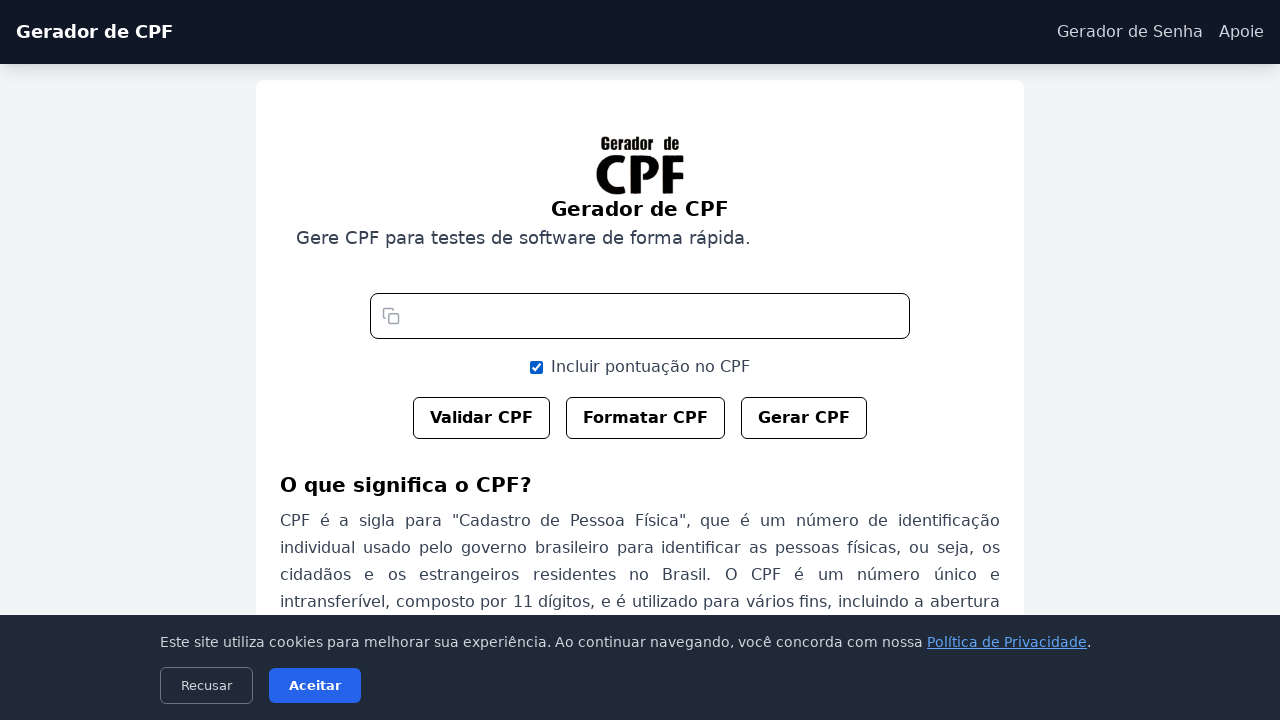

Clicked button to generate CPF at (804, 418) on #btn-gerar-cpf
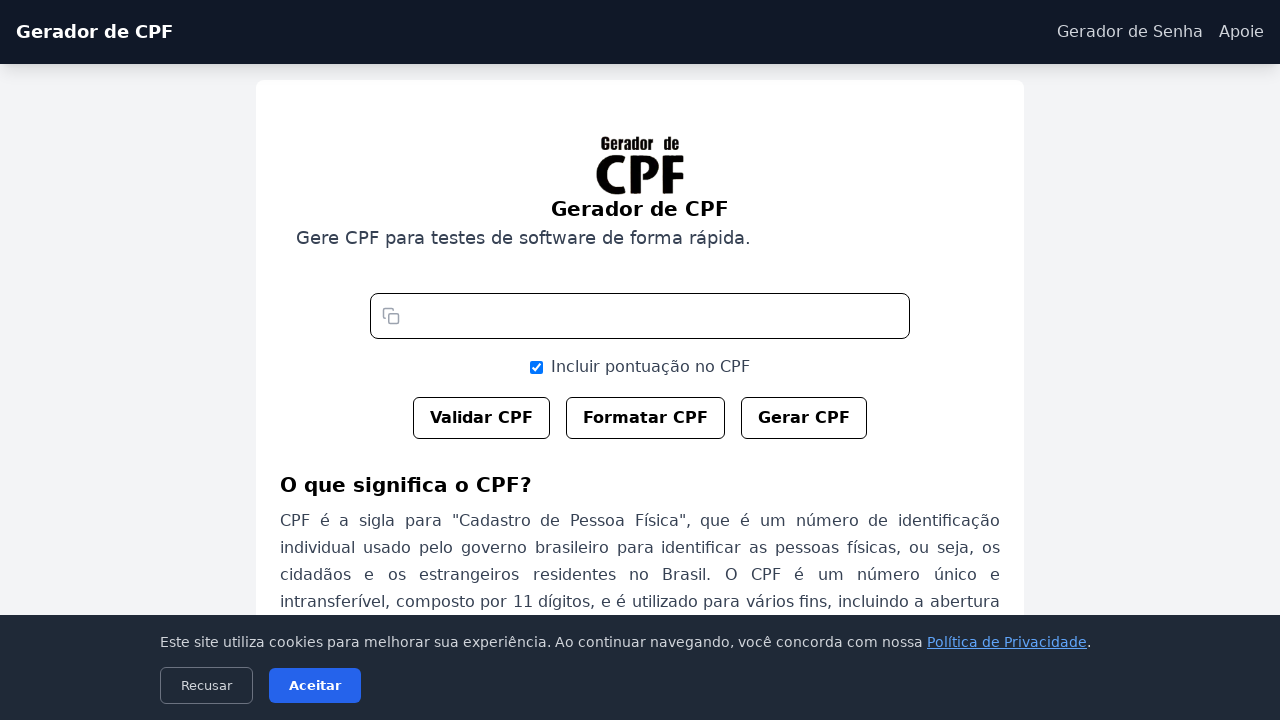

CPF generated and displayed with formatted output
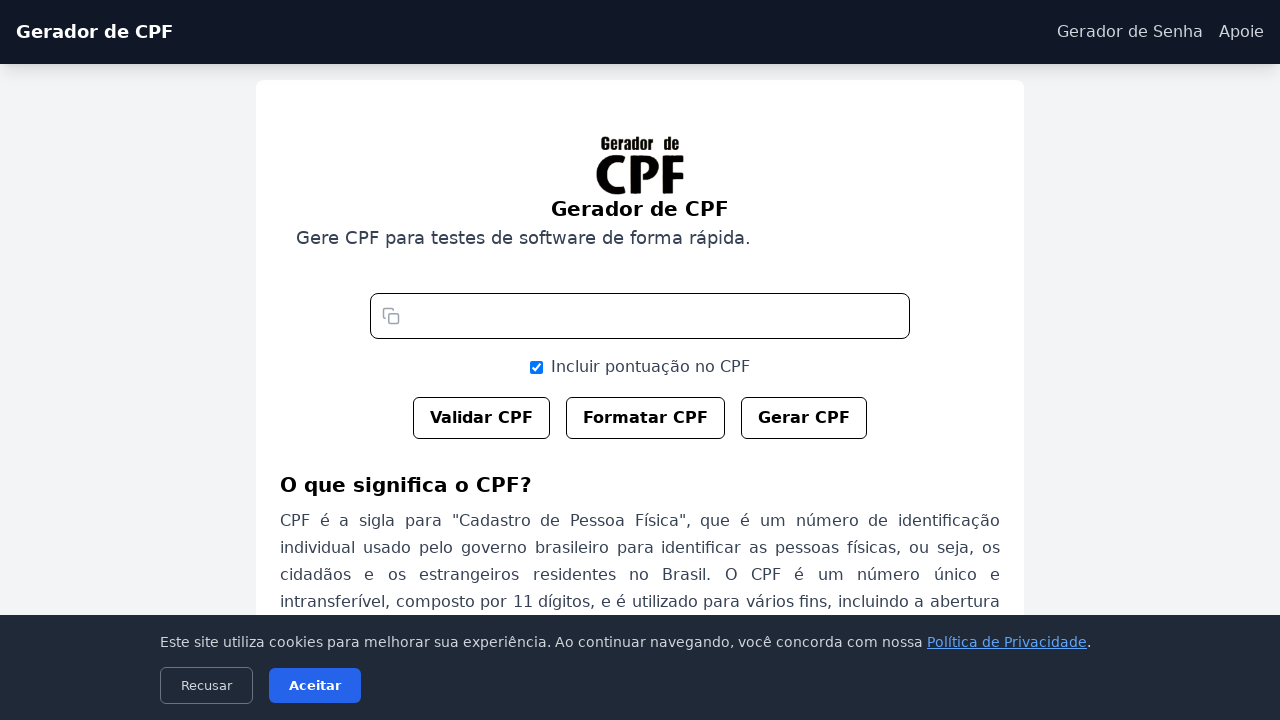

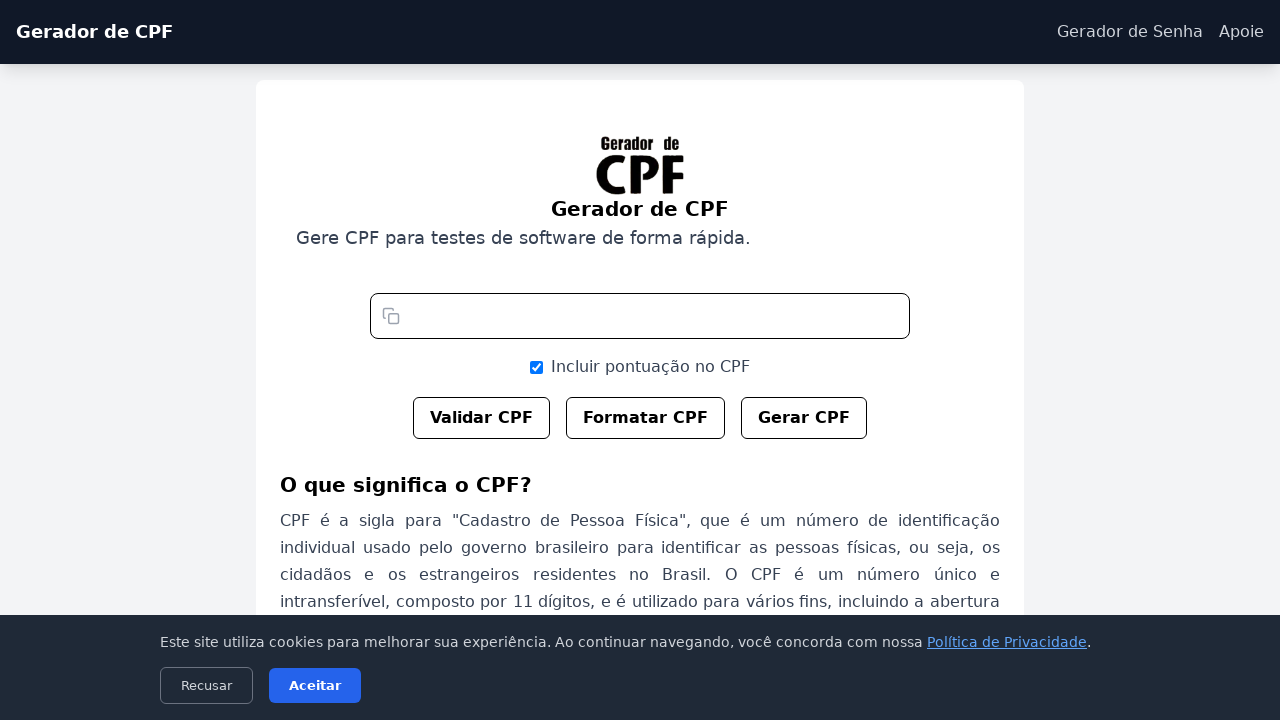